Navigates to the Wisequarter website to verify it loads successfully

Starting URL: https://www.wisequarter.com

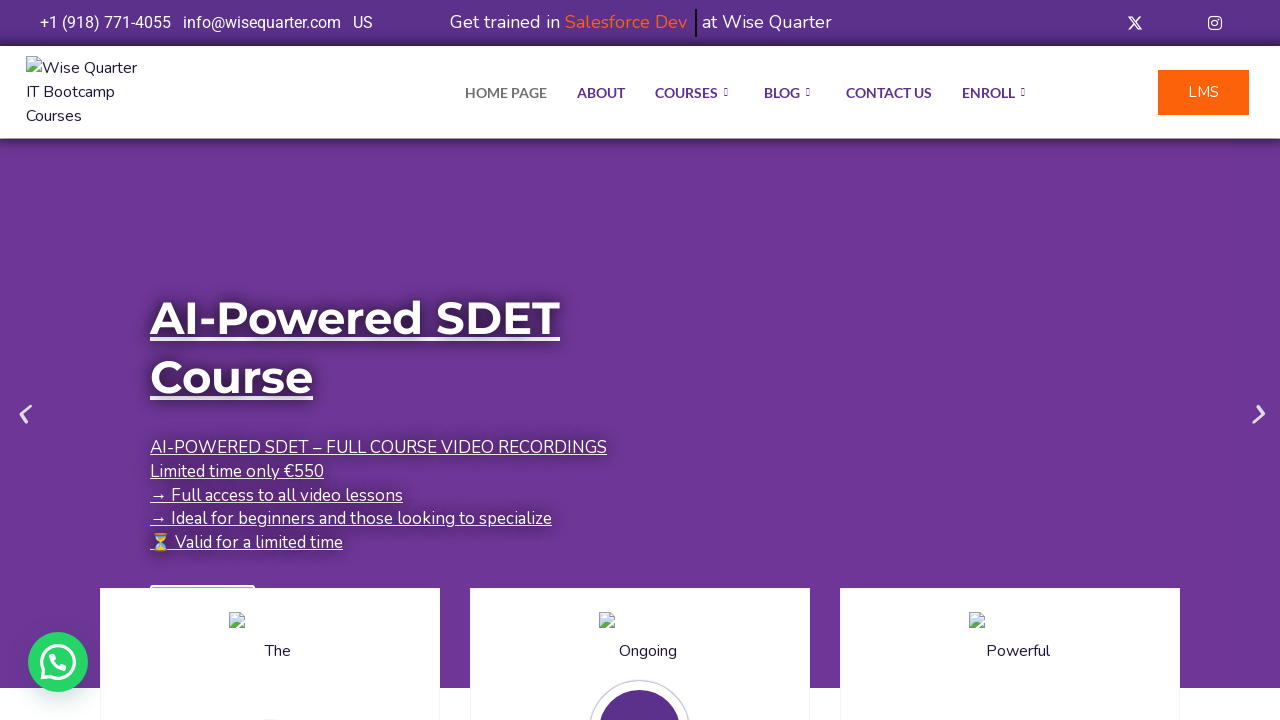

Navigated to https://www.wisequarter.com and verified page loaded successfully
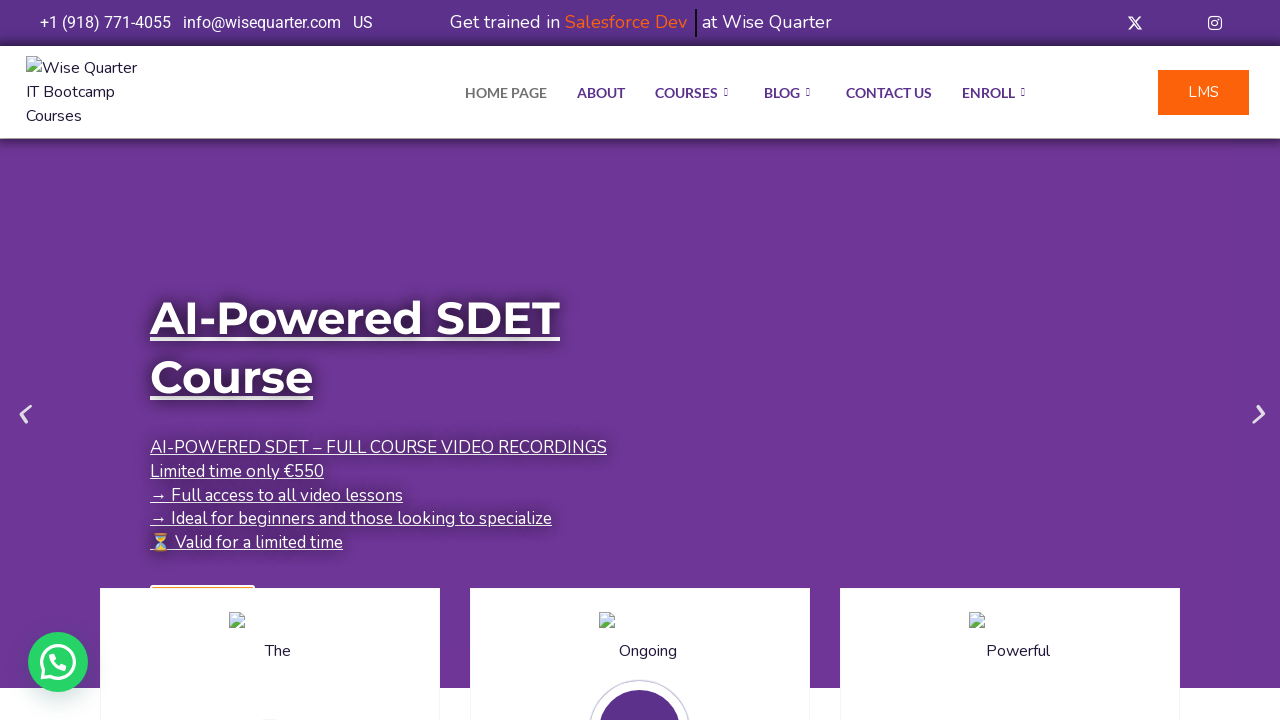

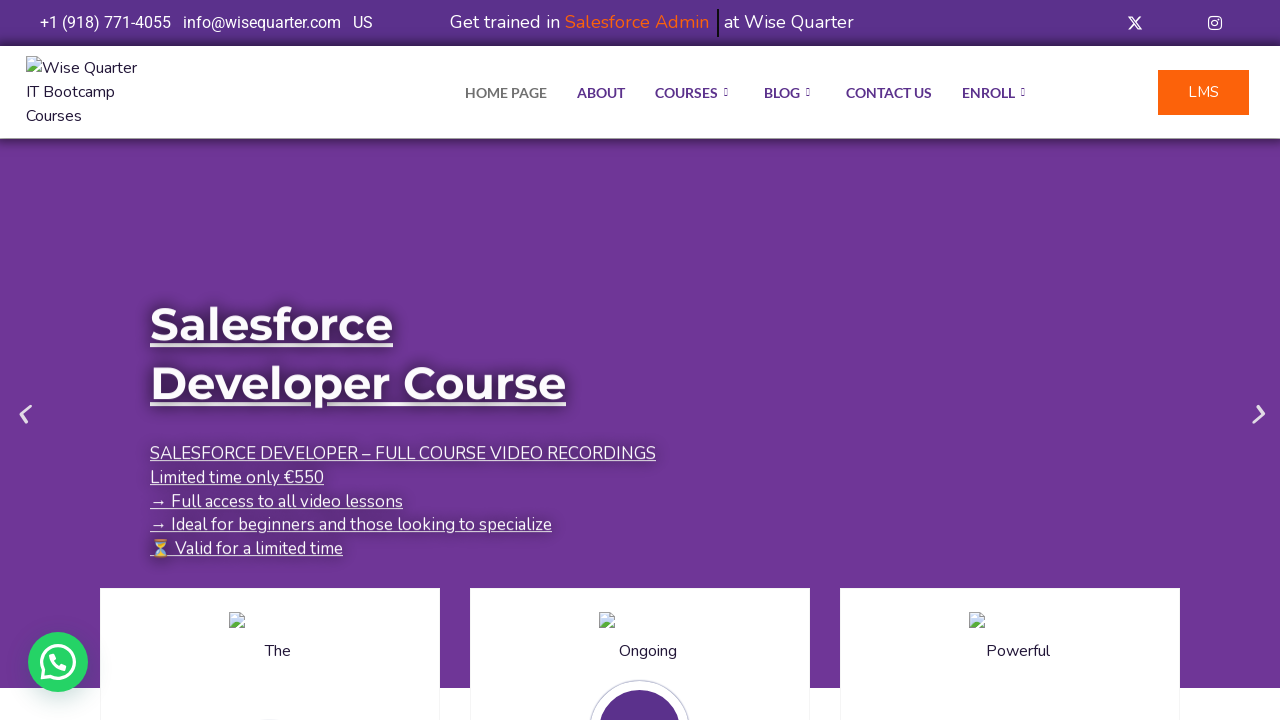